Tests a signup form by filling in first name, last name, and email fields, then submitting the form

Starting URL: https://secure-retreat-92358.herokuapp.com

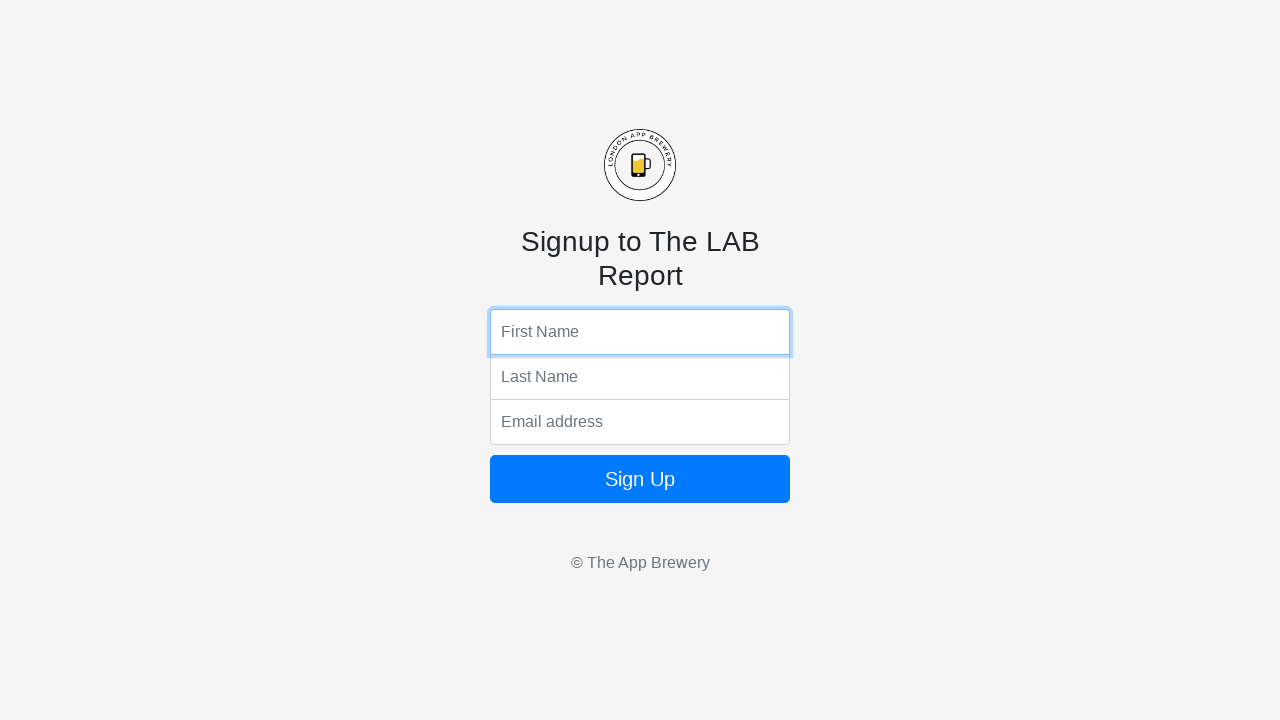

Navigated to signup form page
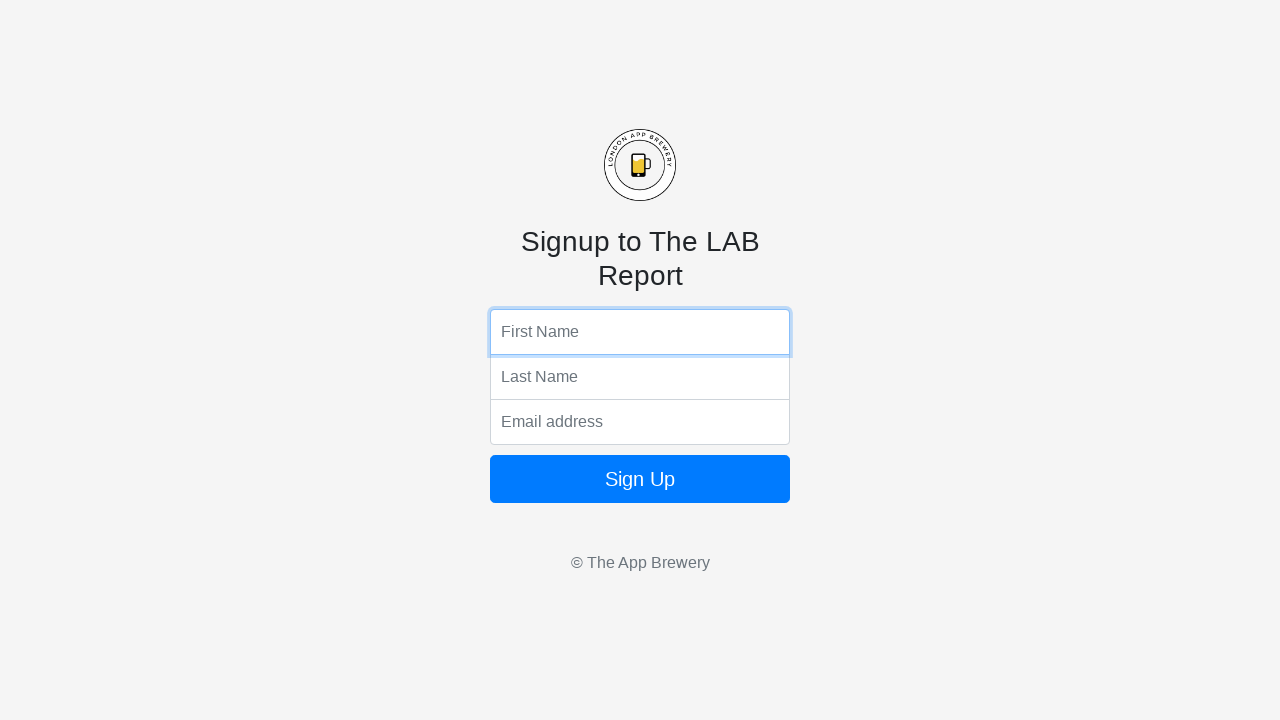

Filled first name field with 'Joe' on [name="fName"]
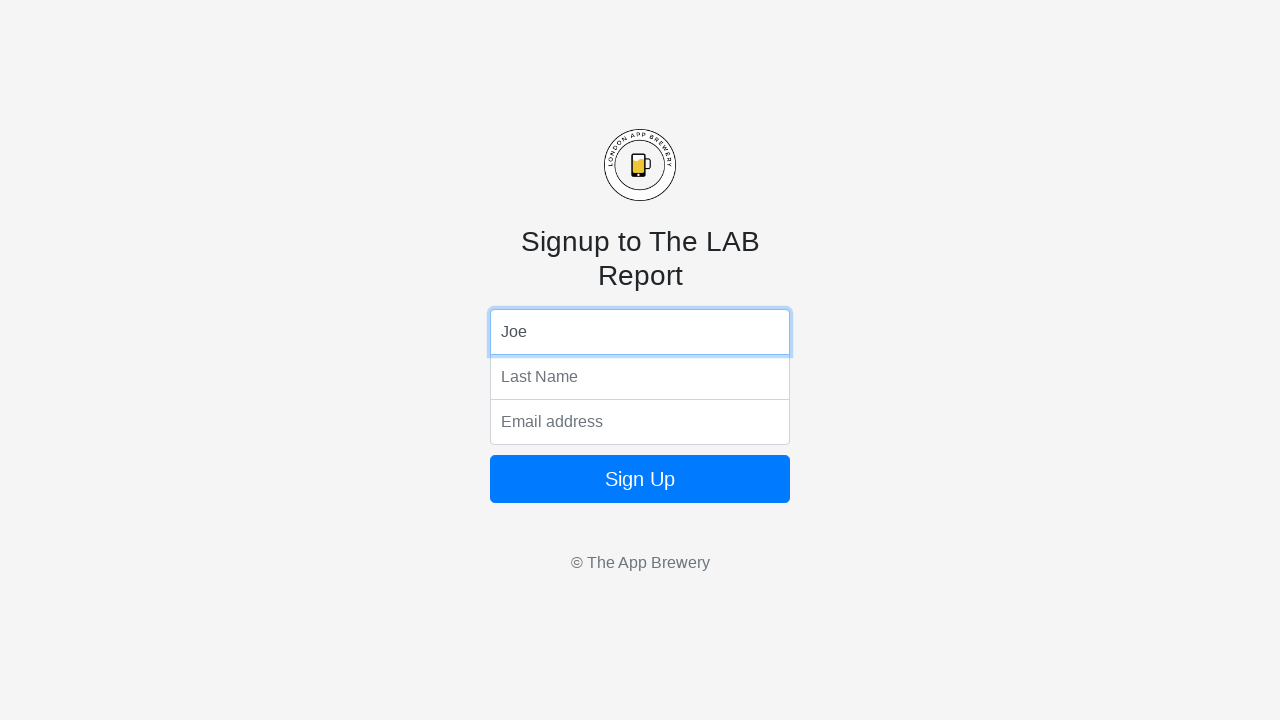

Filled last name field with 'Shmo' on [name="lName"]
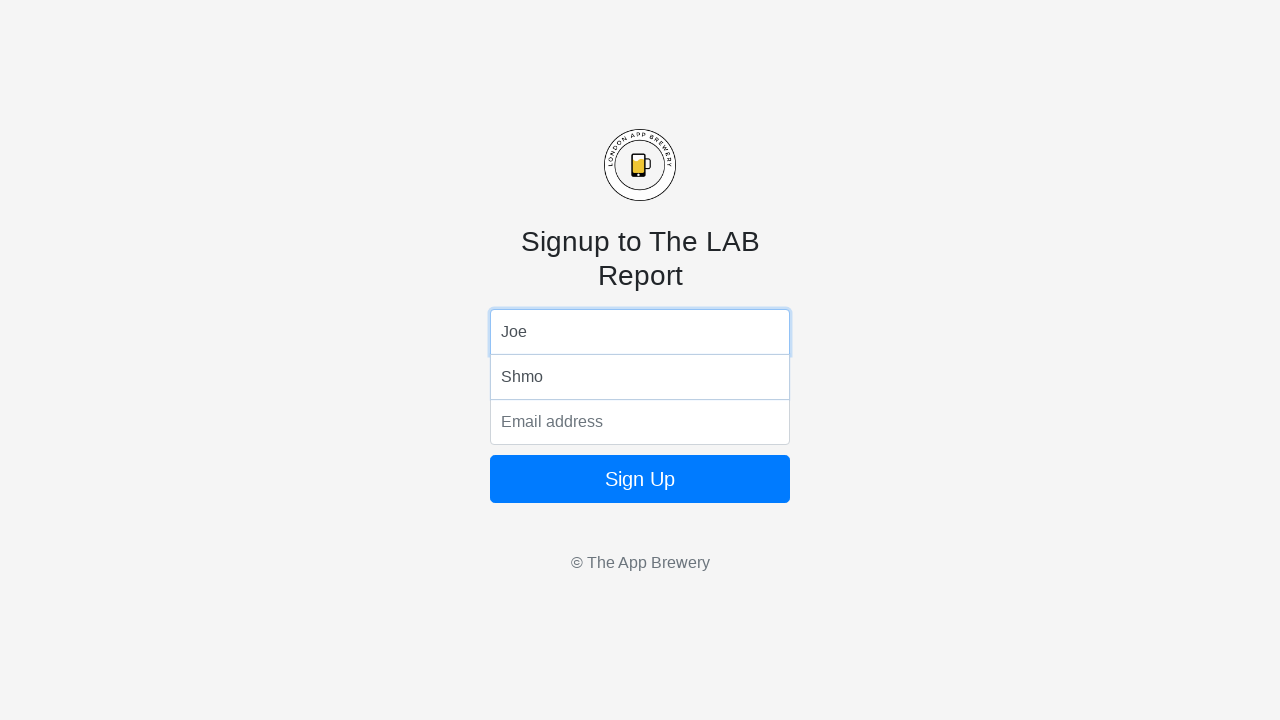

Filled email field with 'testing@123.com' on [name="email"]
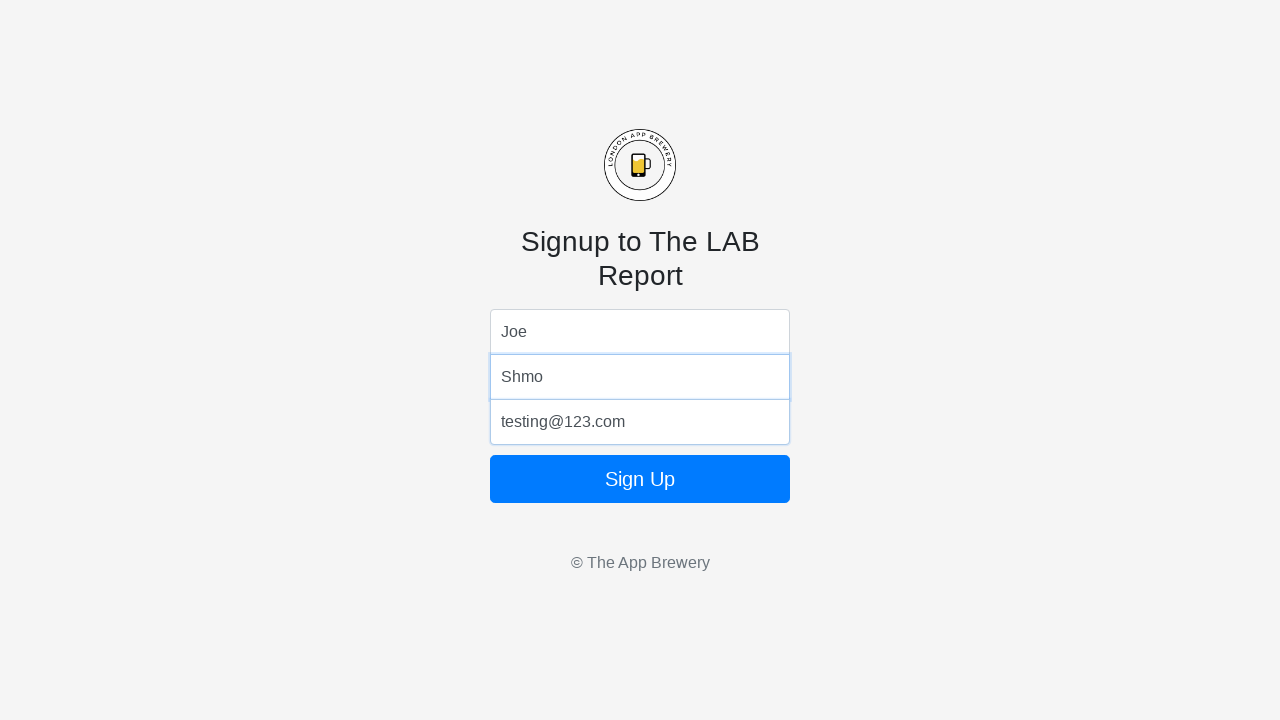

Clicked submit button to submit signup form at (640, 479) on button[type='submit']
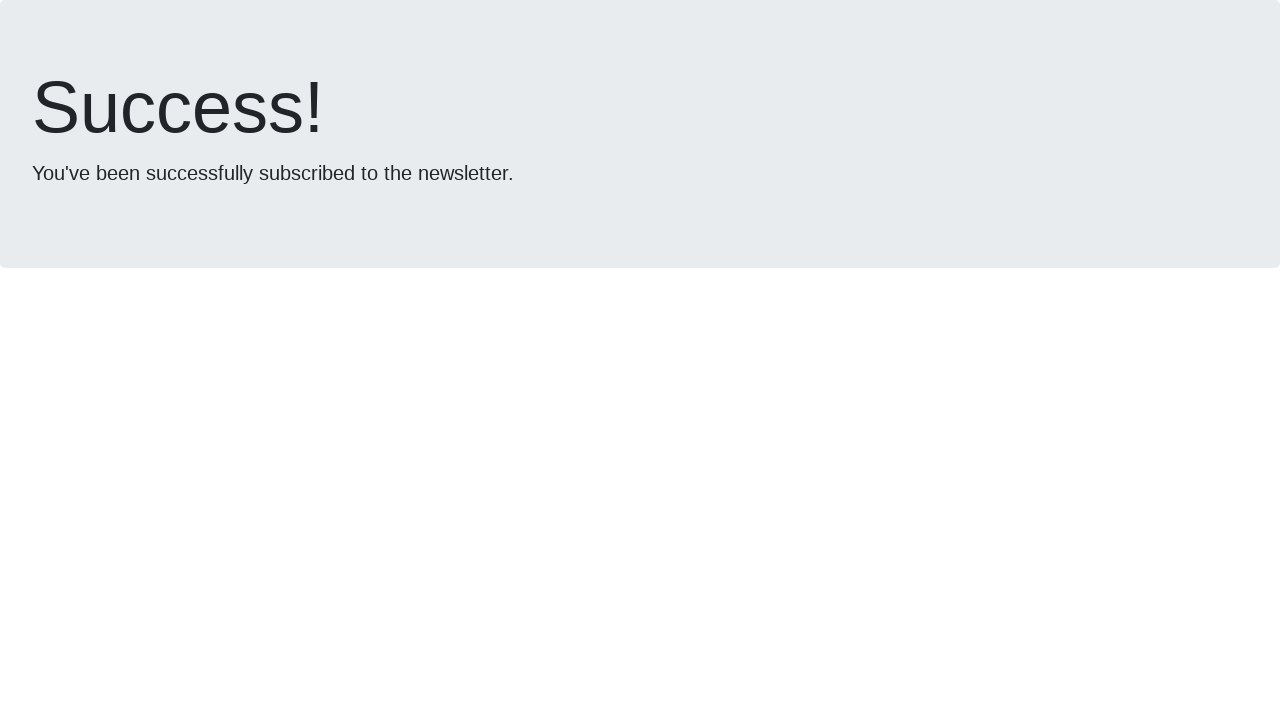

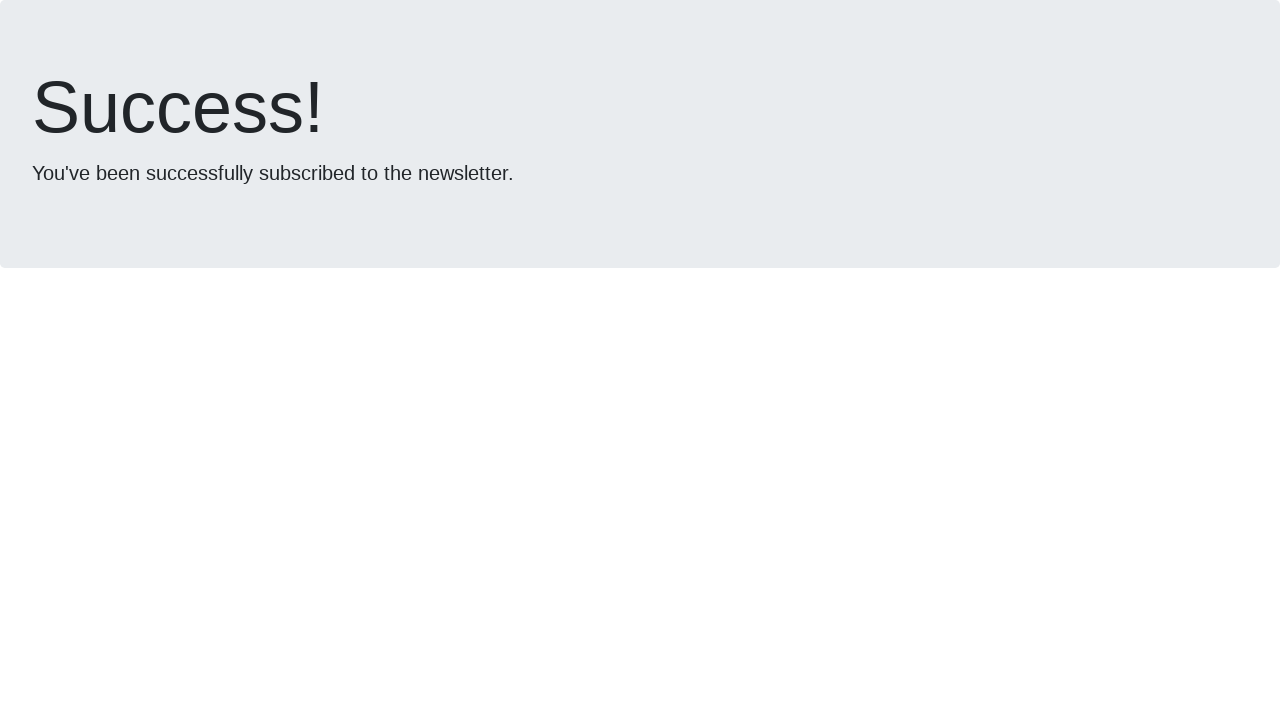